Tests toggling a todo's completed state by clicking the checkbox twice - first to complete, then to uncomplete.

Starting URL: https://demo.playwright.dev/todomvc/

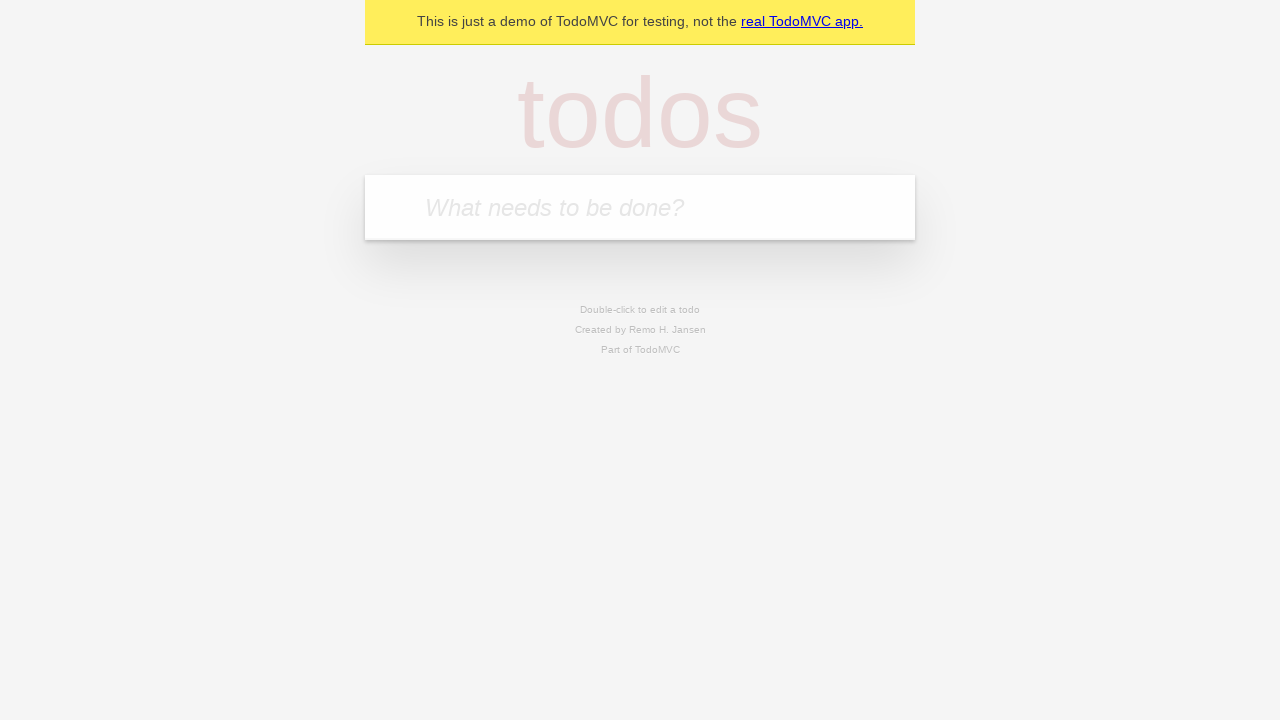

Located the 'What needs to be done?' input field
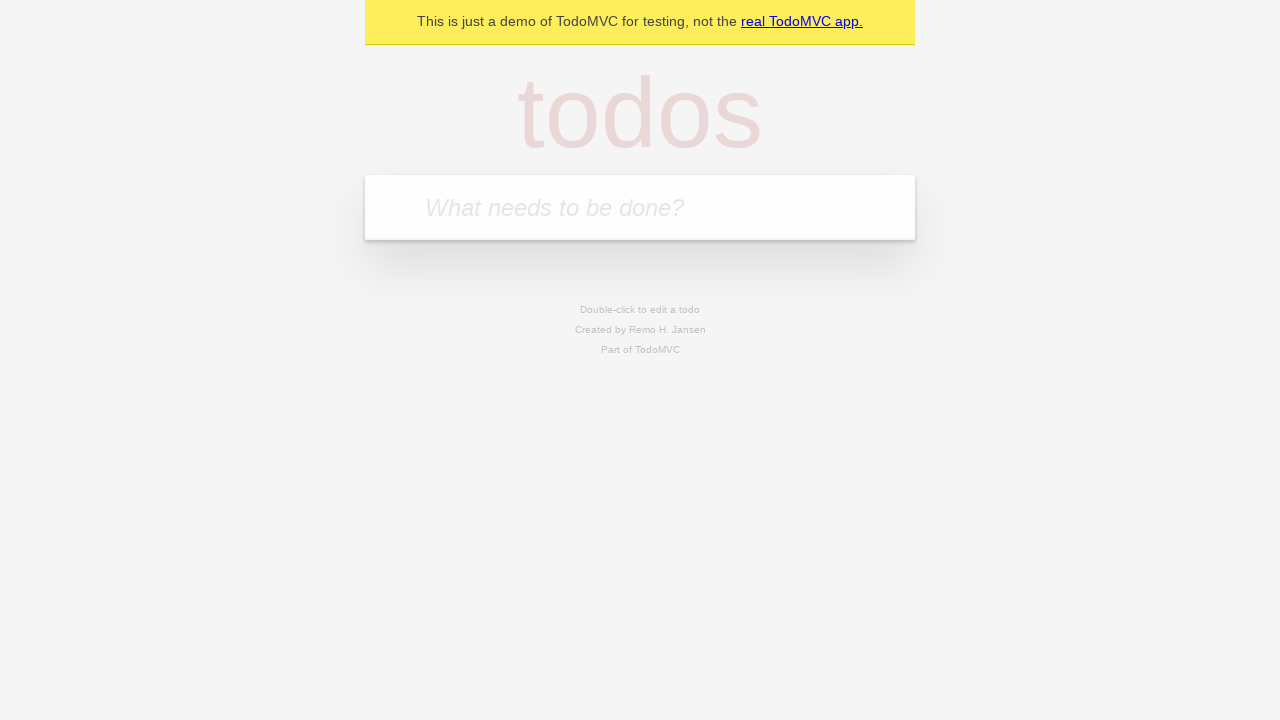

Filled todo input with 'Make dinner' on internal:attr=[placeholder="What needs to be done?"i]
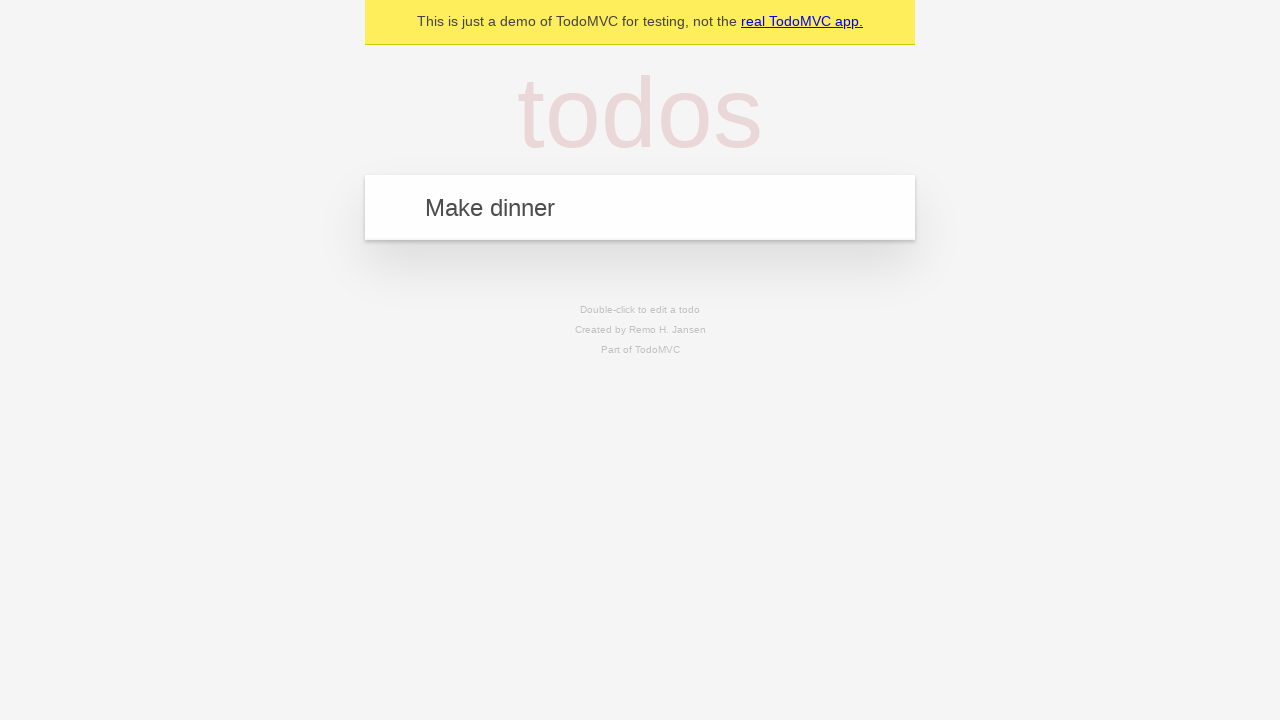

Pressed Enter to create the todo item on internal:attr=[placeholder="What needs to be done?"i]
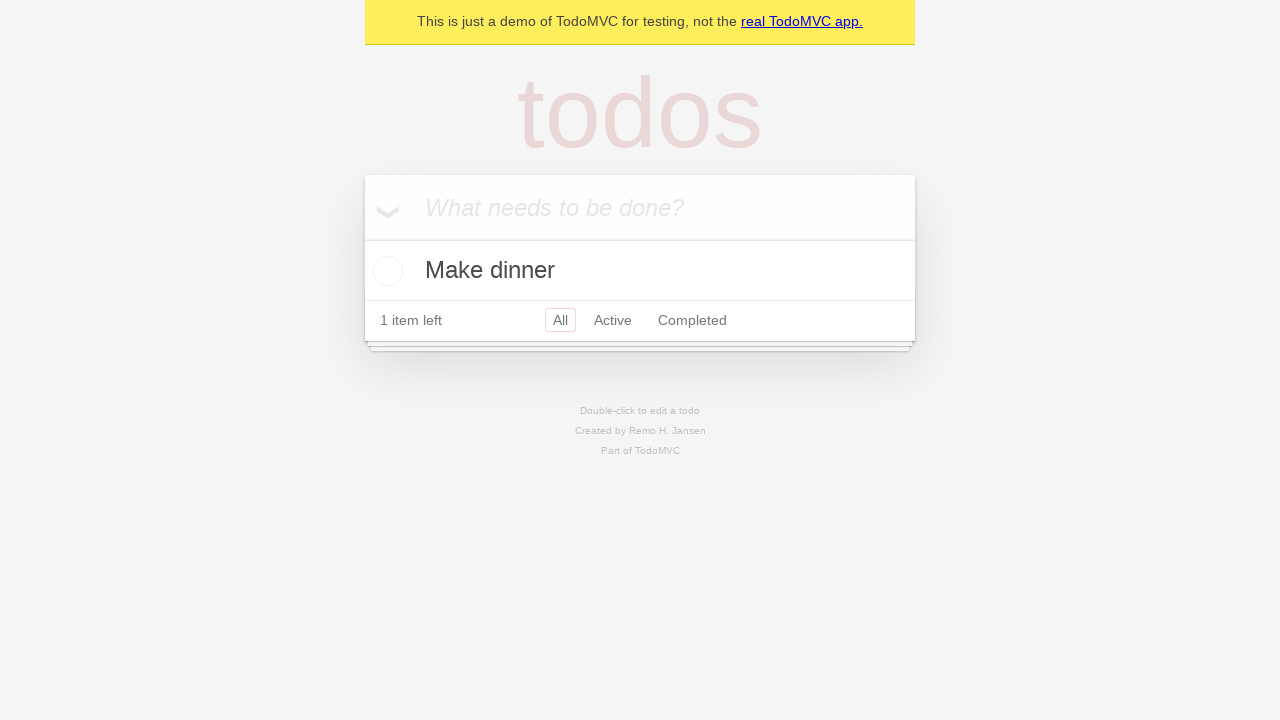

Located the checkbox for the first todo item
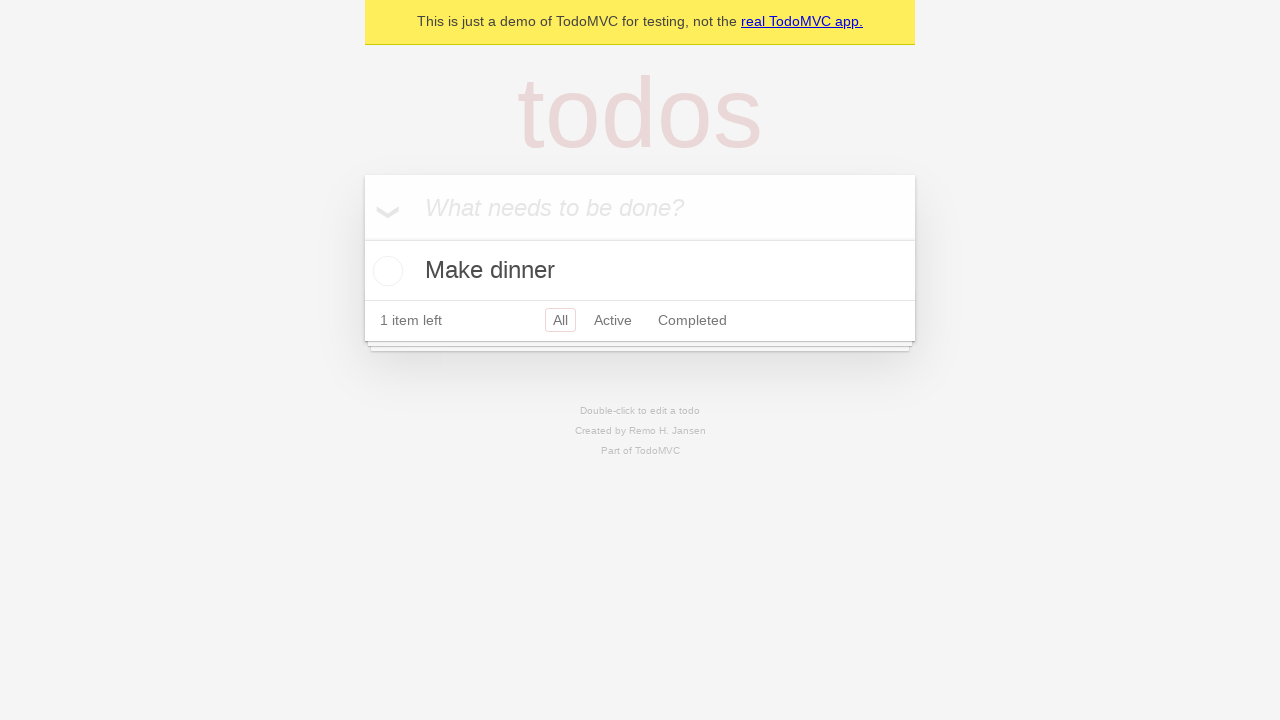

Clicked checkbox to complete the todo at (385, 271) on internal:role=listitem >> nth=0 >> internal:role=checkbox[name="Toggle Todo"i]
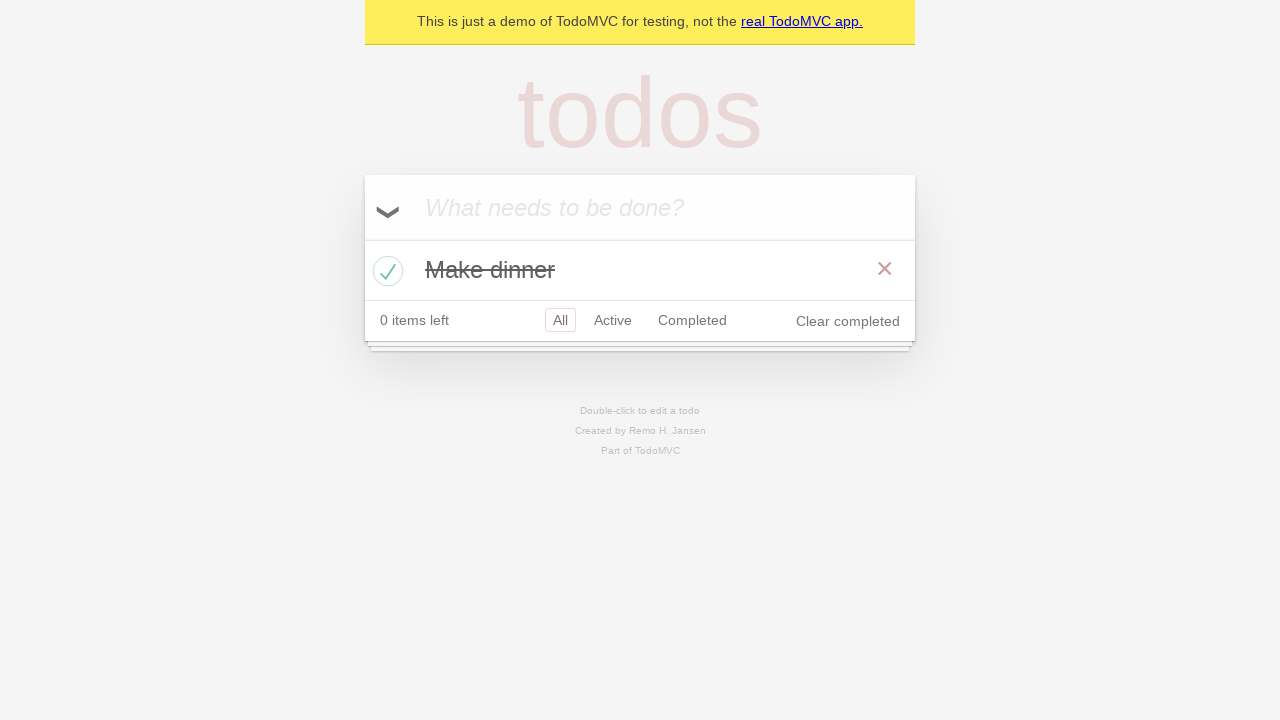

Clicked checkbox again to uncomplete the todo at (385, 271) on internal:role=listitem >> nth=0 >> internal:role=checkbox[name="Toggle Todo"i]
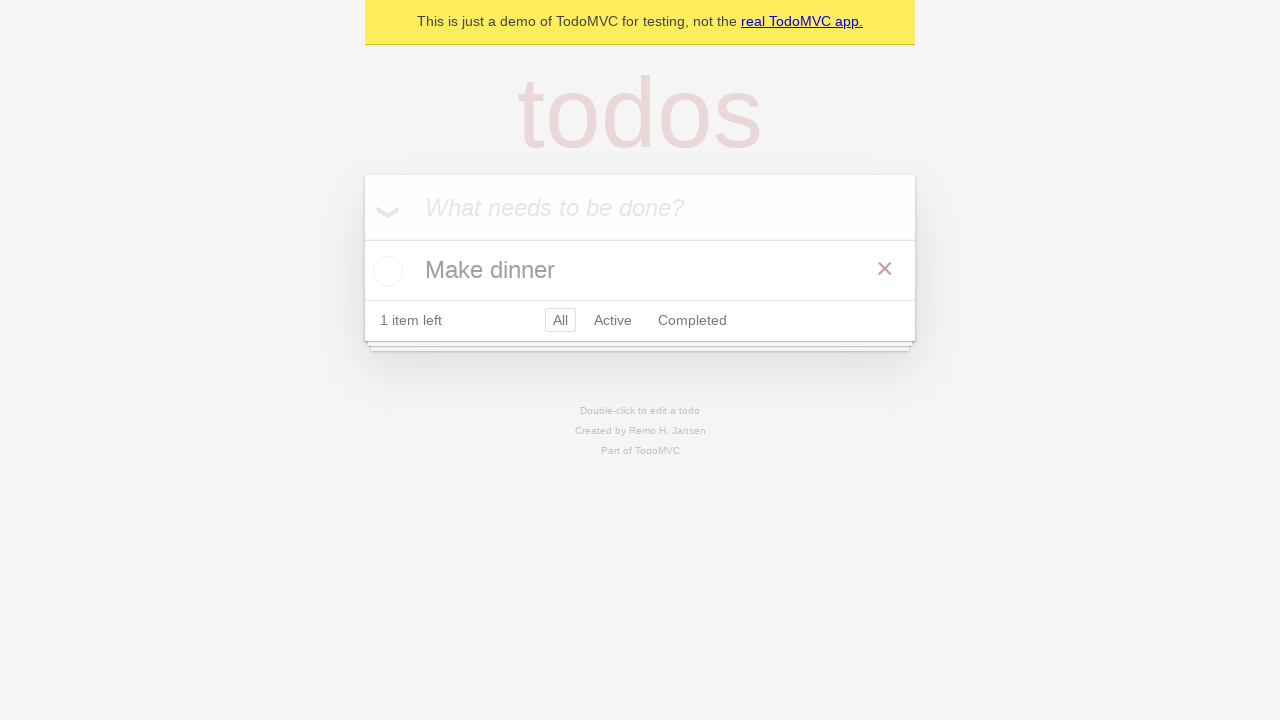

Waited for todo count element to confirm state update
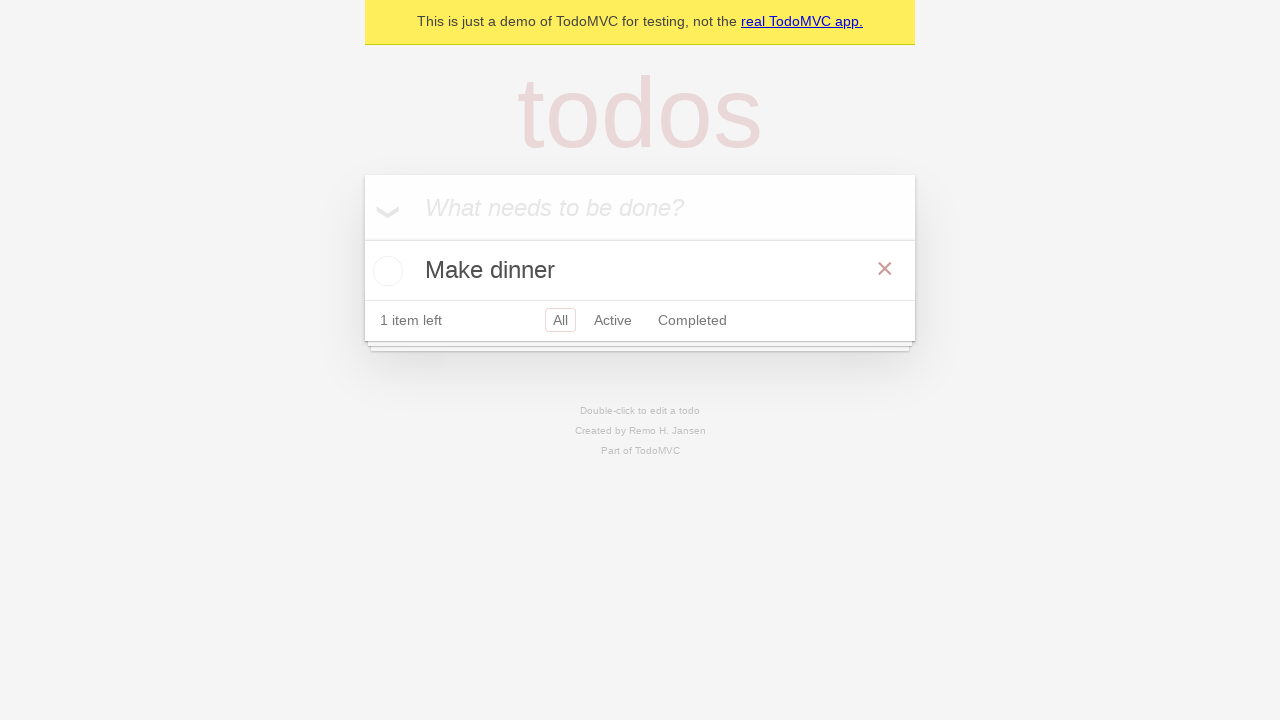

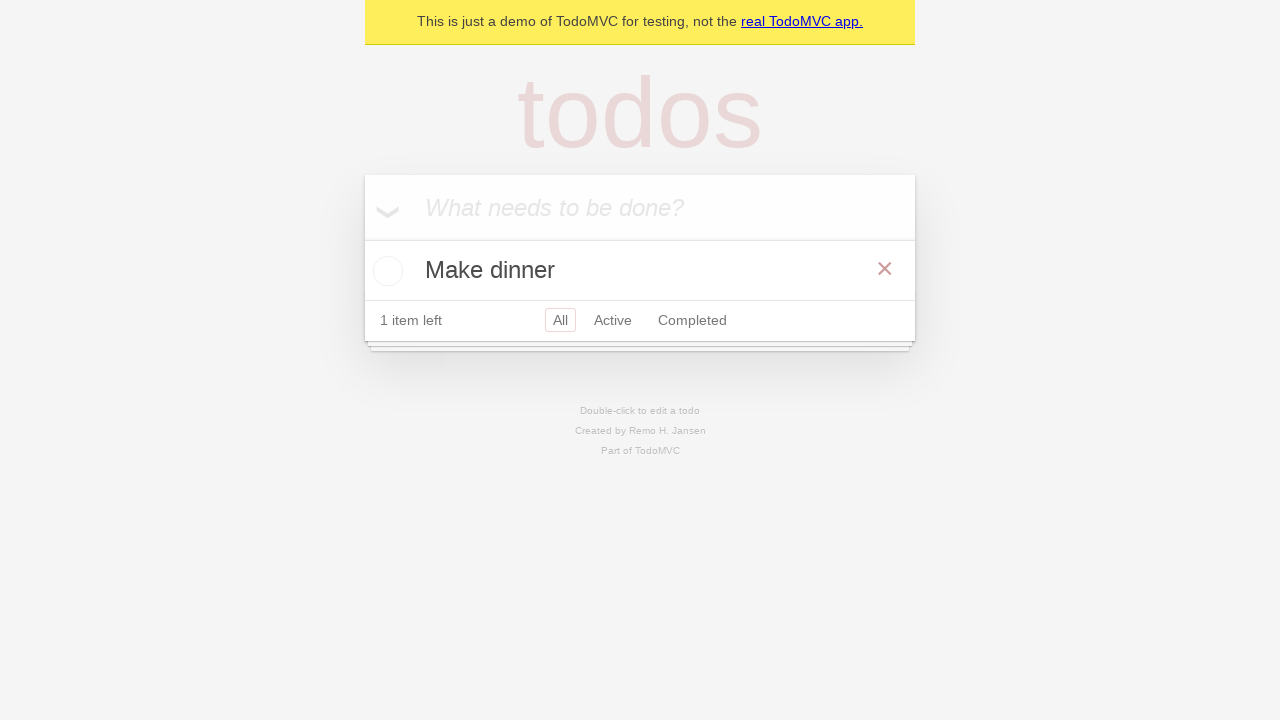